Tests navigation to Report A-8 by clicking the disclaimer OK button, scrolling to the end user sector section, and clicking the A-8 report link to verify the Report Filter/Options panel is displayed.

Starting URL: https://ctsedwweb.ee.doe.gov/Annual/Report/report.aspx

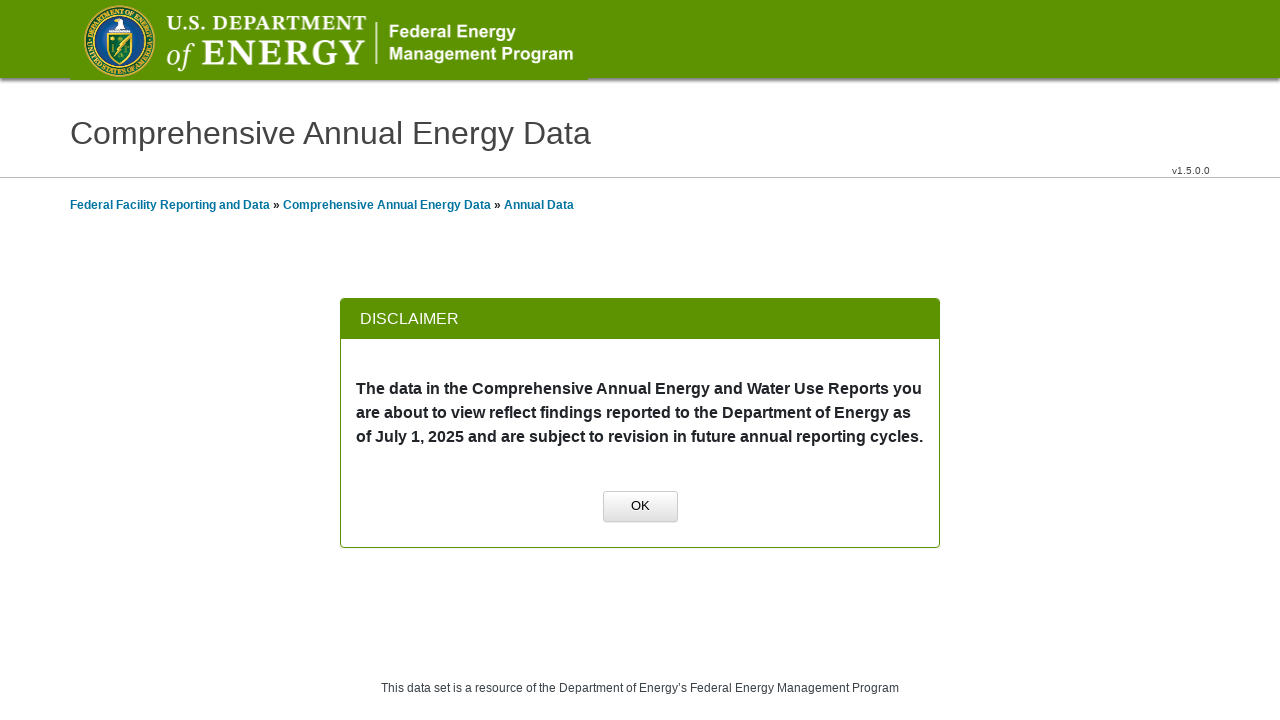

Clicked OK button on disclaimer modal at (640, 507) on xpath=//a[normalize-space()='OK']
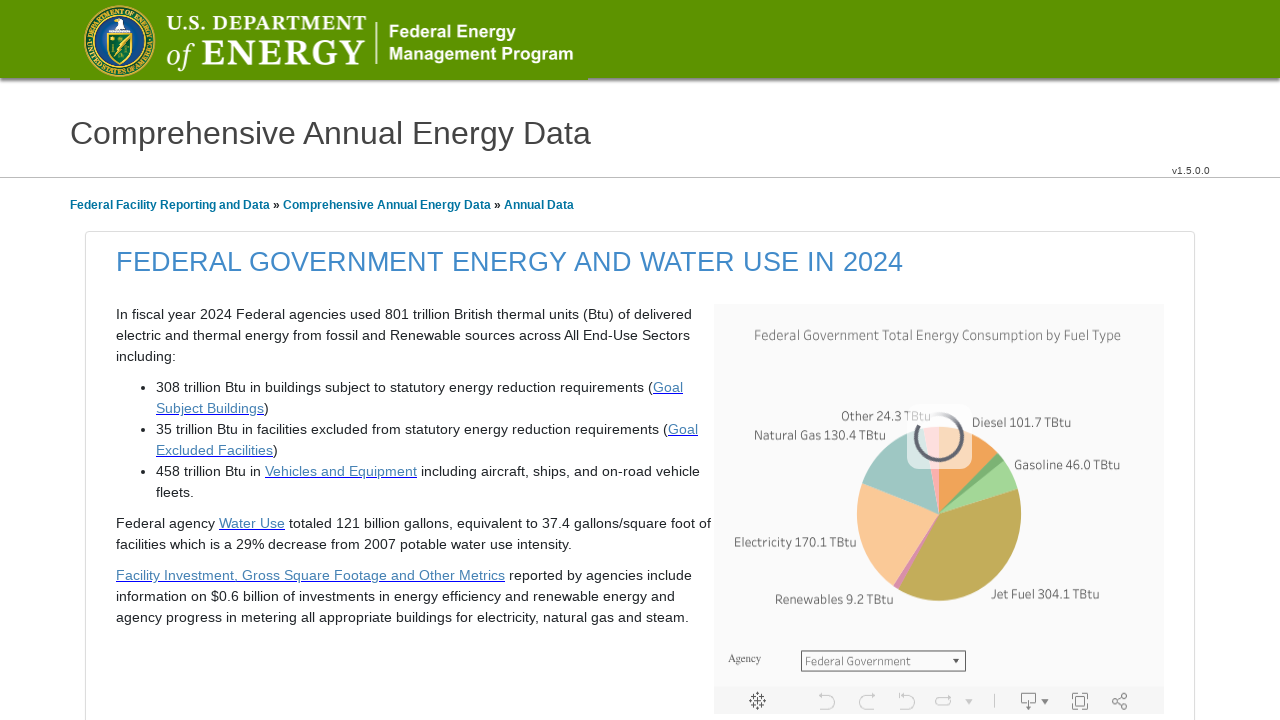

Scrolled to end user sector section
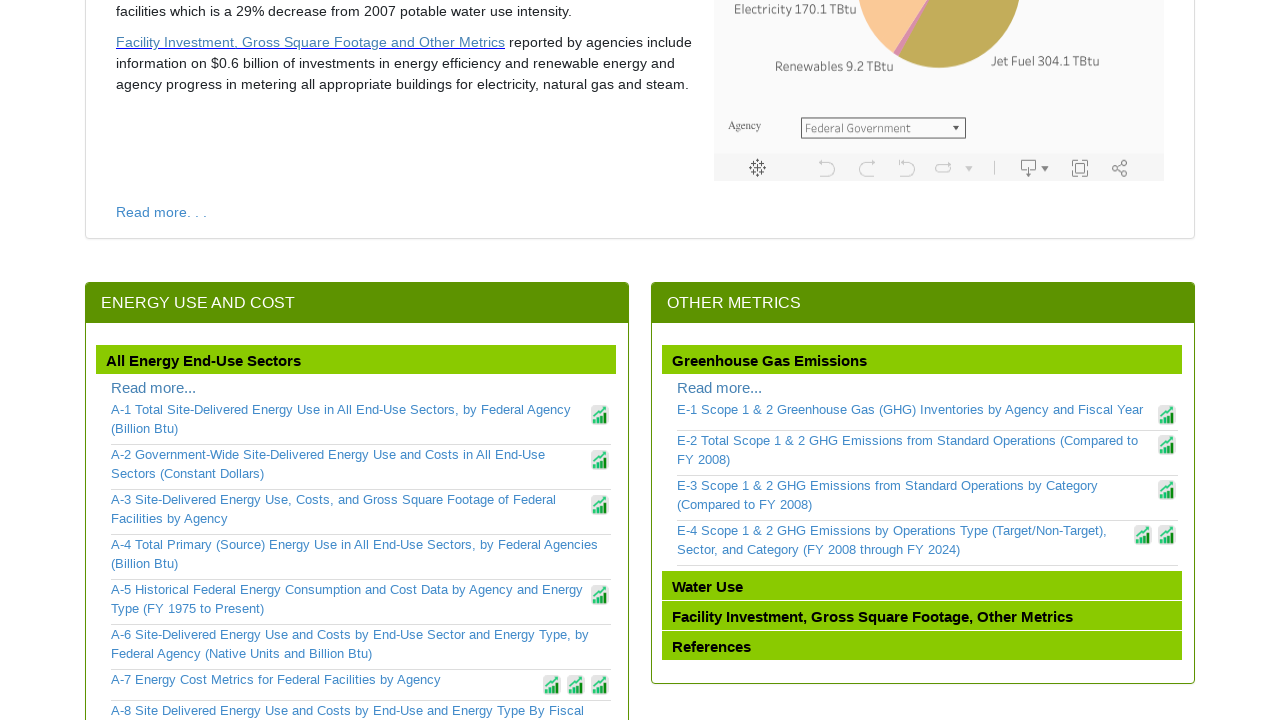

Clicked on Report A-8 link at (361, 701) on xpath=//a[contains(text(),'A-8')]
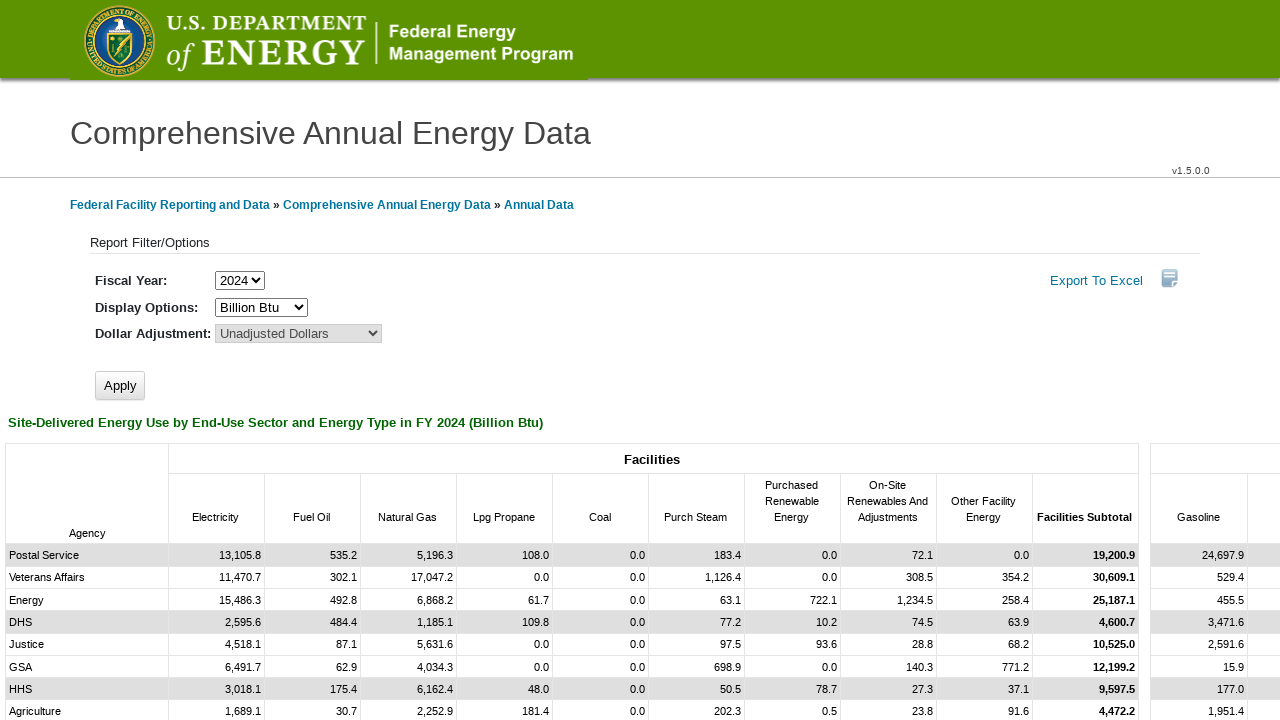

Report Filter/Options panel is now displayed
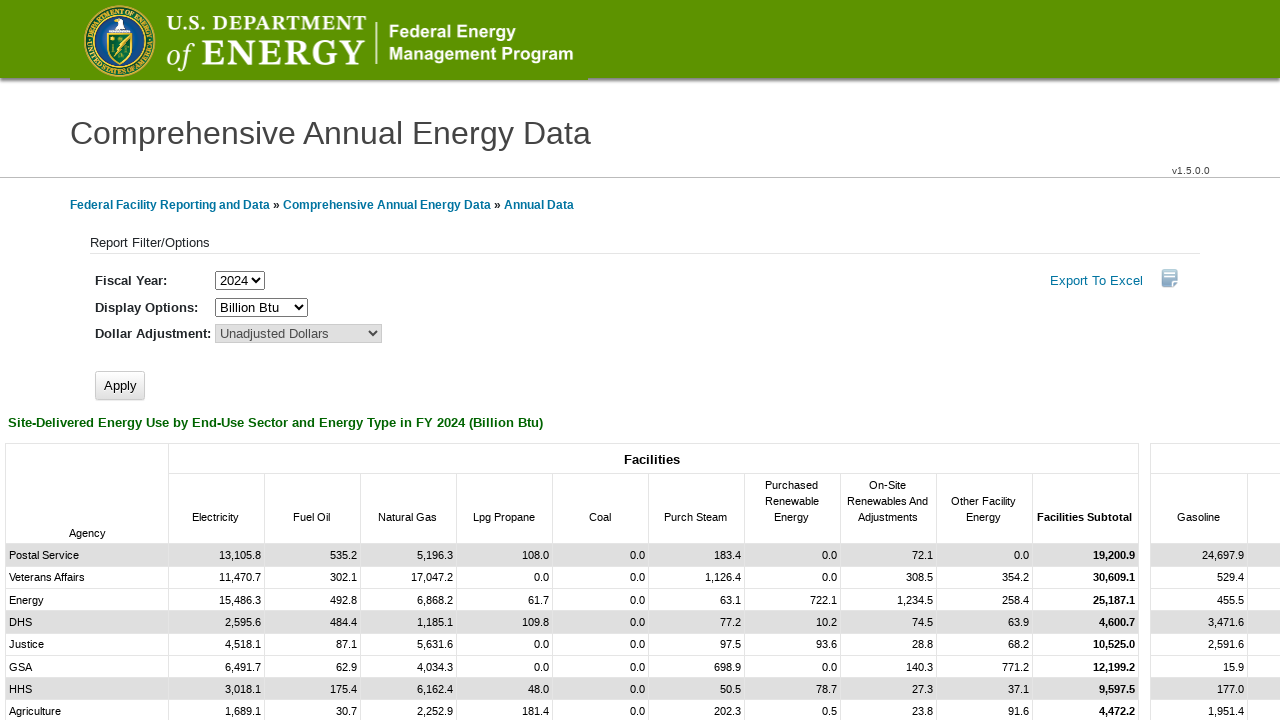

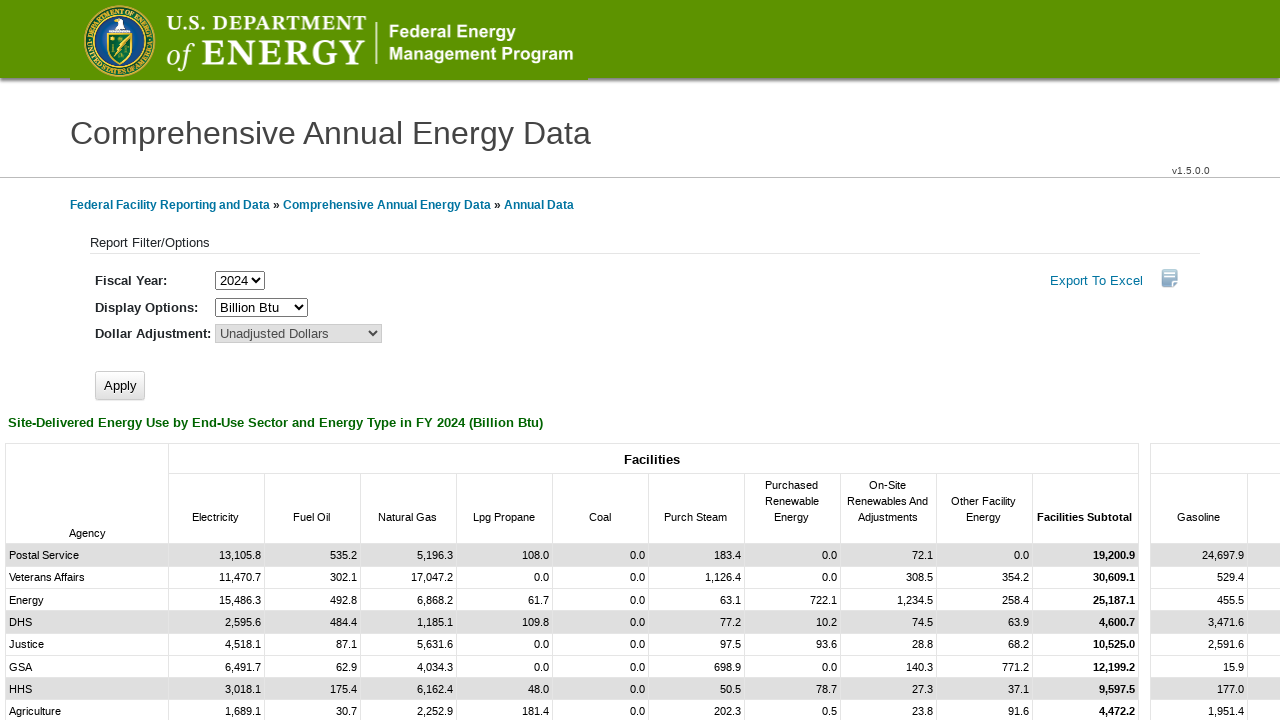